Tests basic browser navigation by visiting a page, navigating to another page, using browser back/forward buttons, and refreshing the page.

Starting URL: https://rahulshettyacademy.com

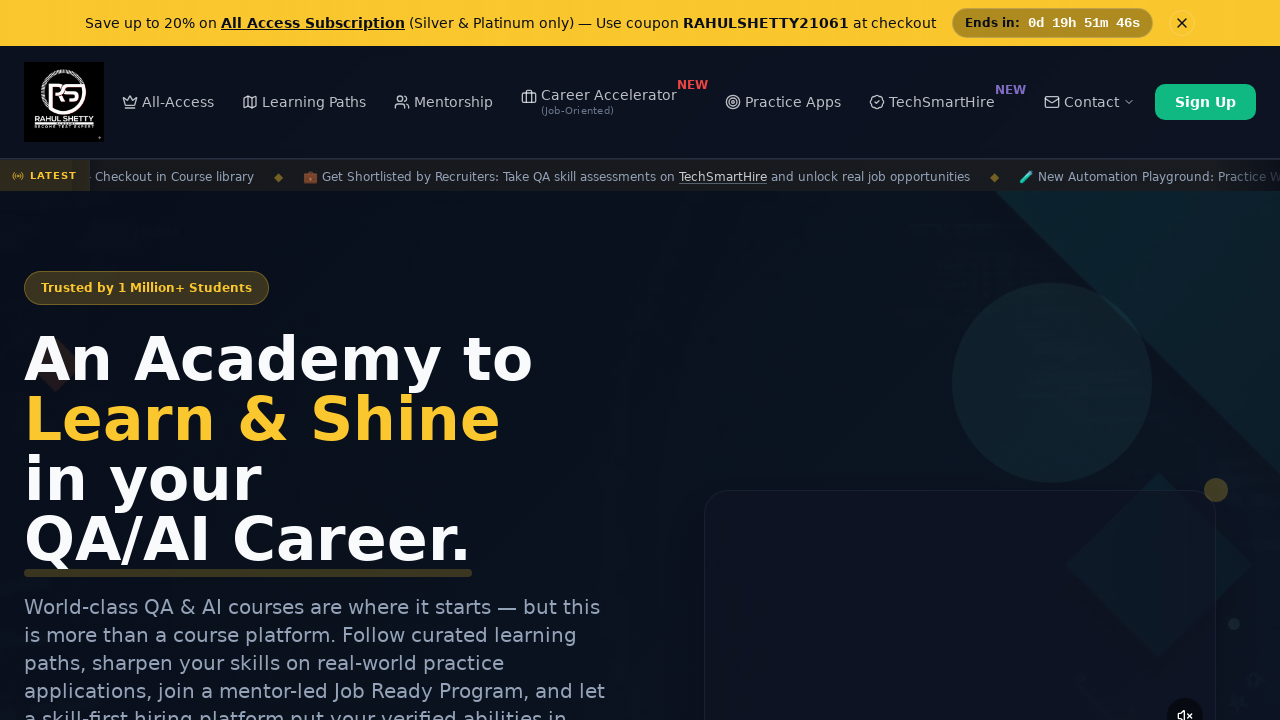

Navigated to Selenium Practice page at https://rahulshettyacademy.com/seleniumPractise/#/
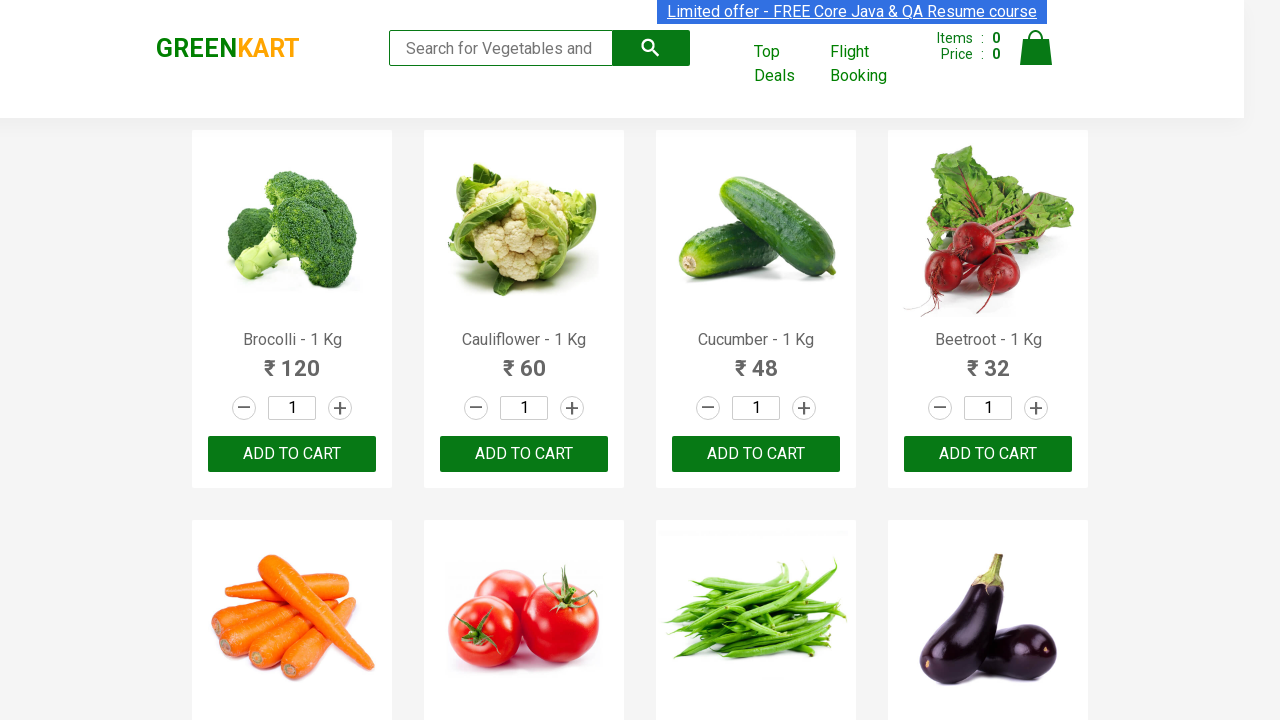

Navigated back to previous page using browser back button
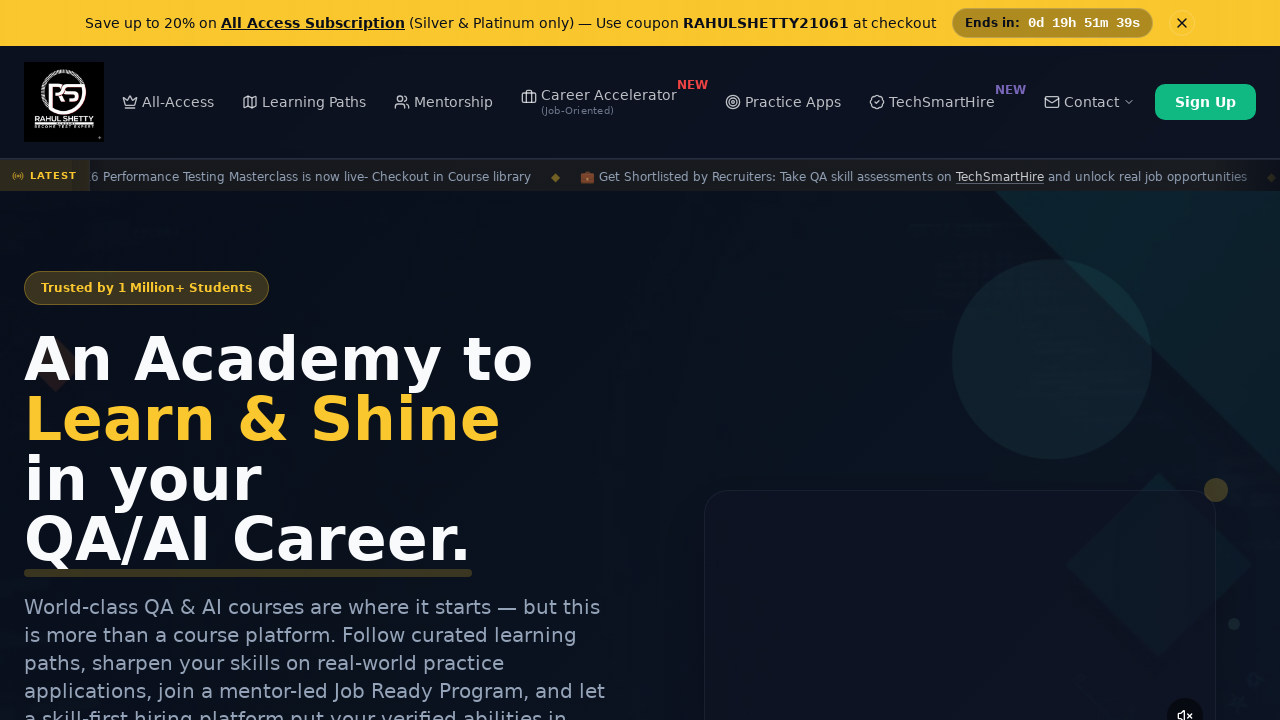

Refreshed the current page
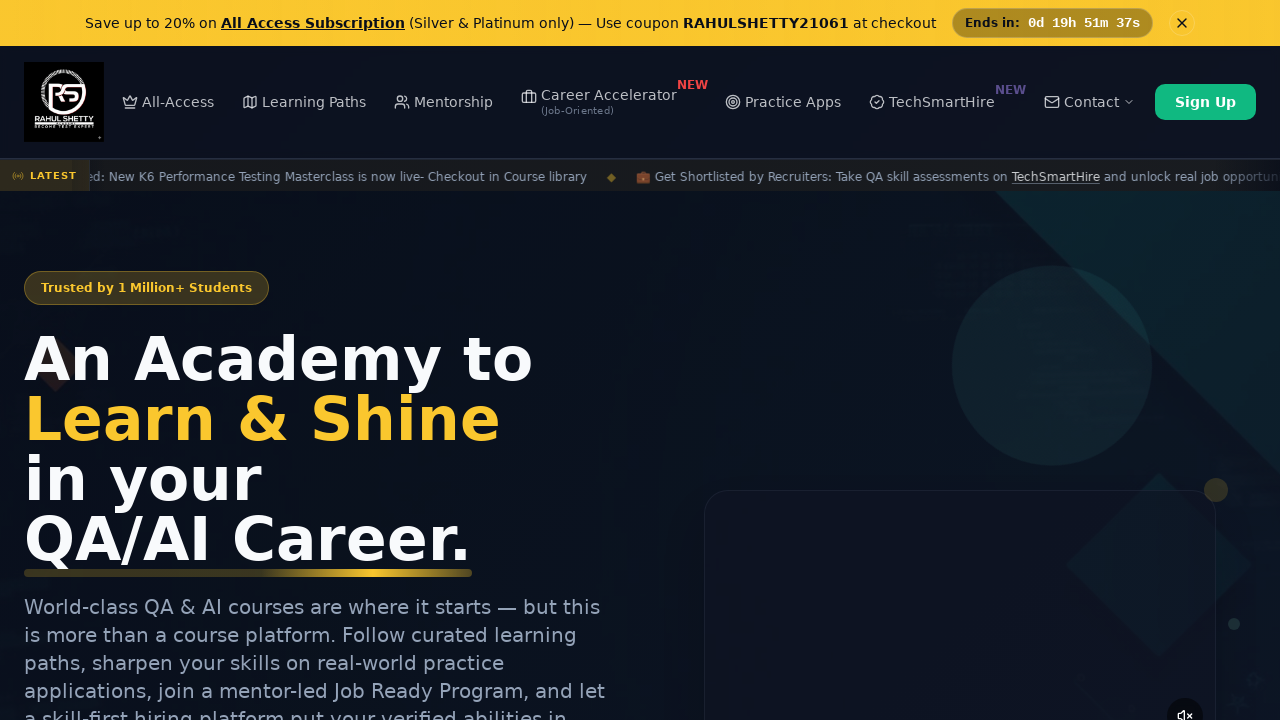

Navigated forward to Selenium Practice page using browser forward button
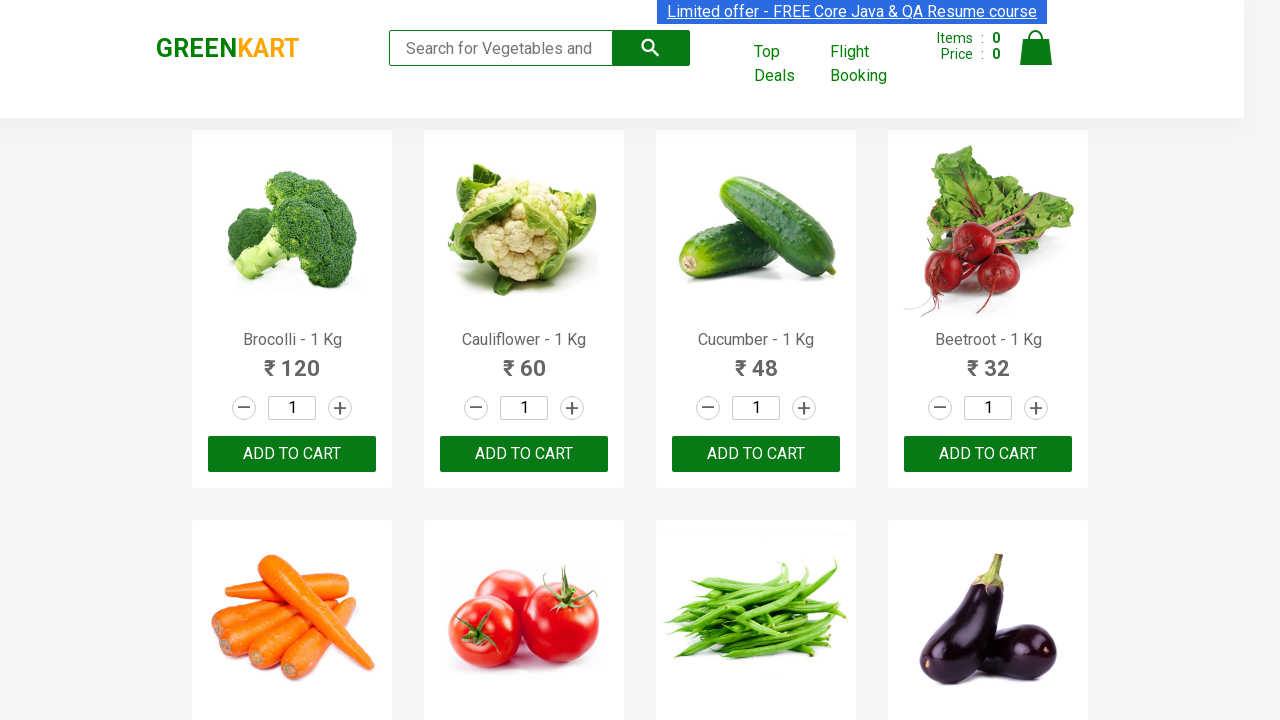

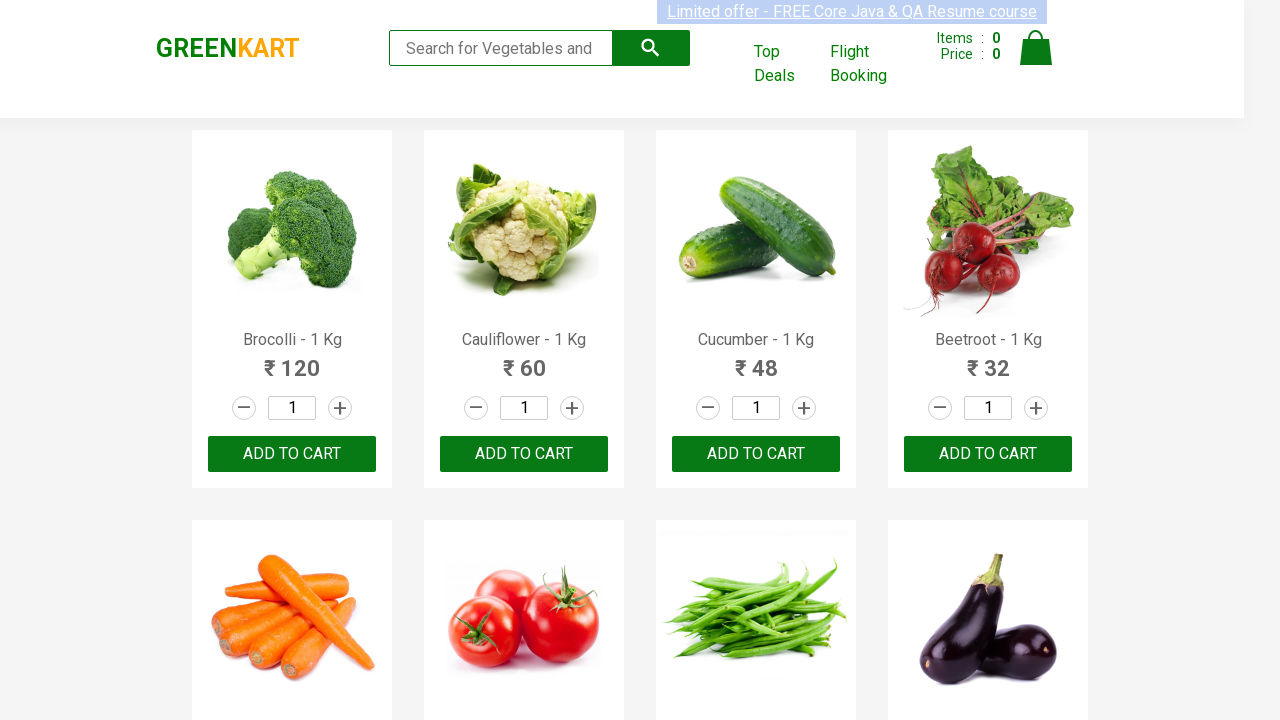